Navigates to both playwright-dotnet and playwright repositories to compare their latest release versions by checking the release links.

Starting URL: https://github.com/microsoft/playwright-dotnet

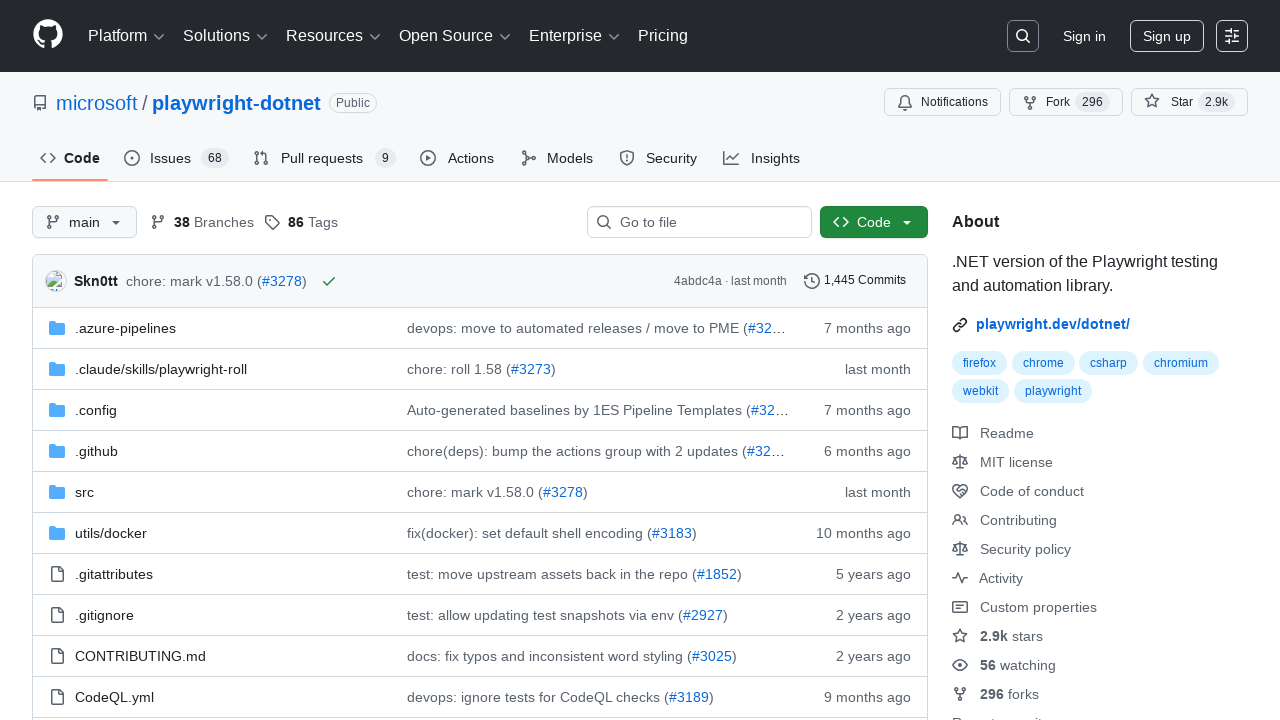

Waited for release version link on playwright-dotnet repo to load
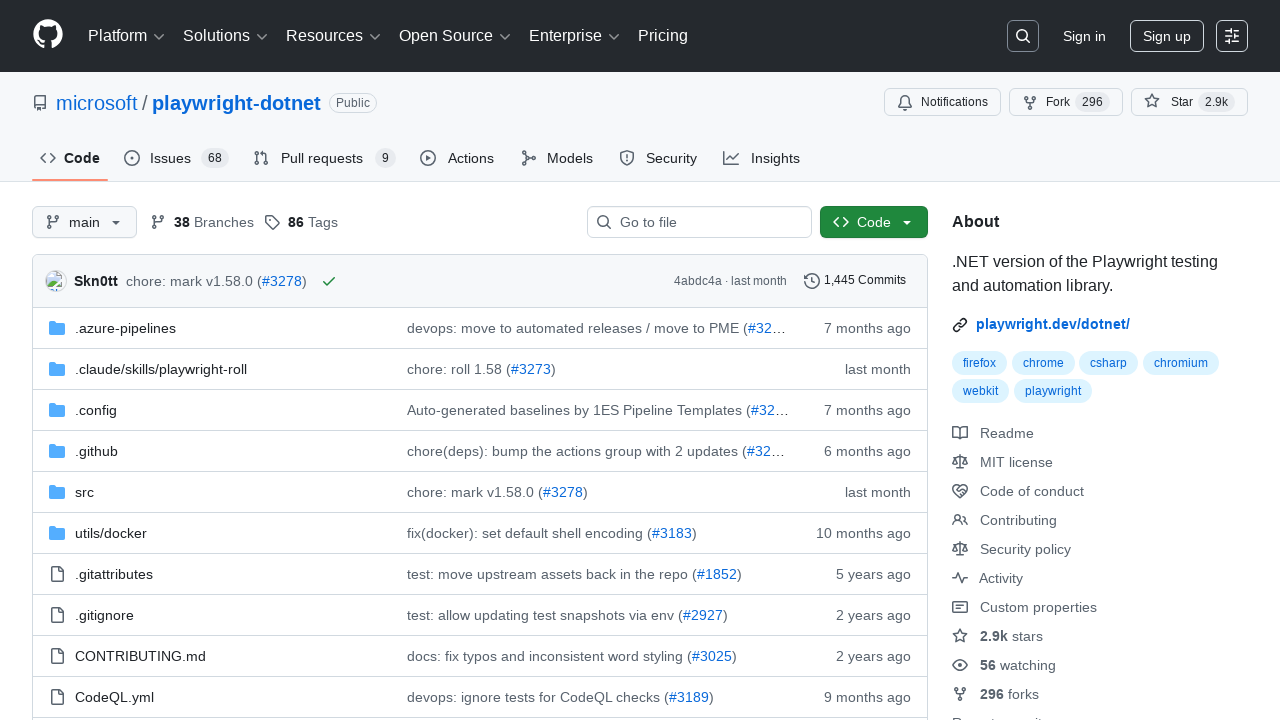

Navigated to Microsoft Playwright TypeScript repository
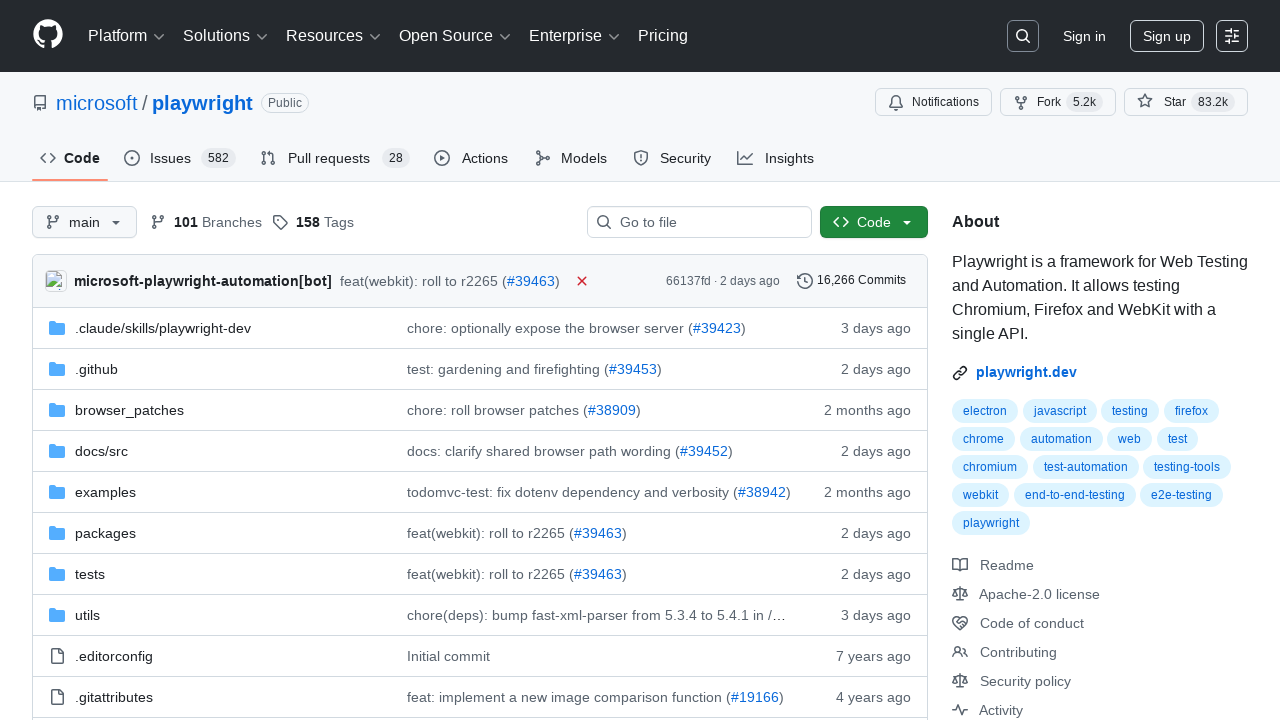

Waited for release version link on playwright TypeScript repo to load
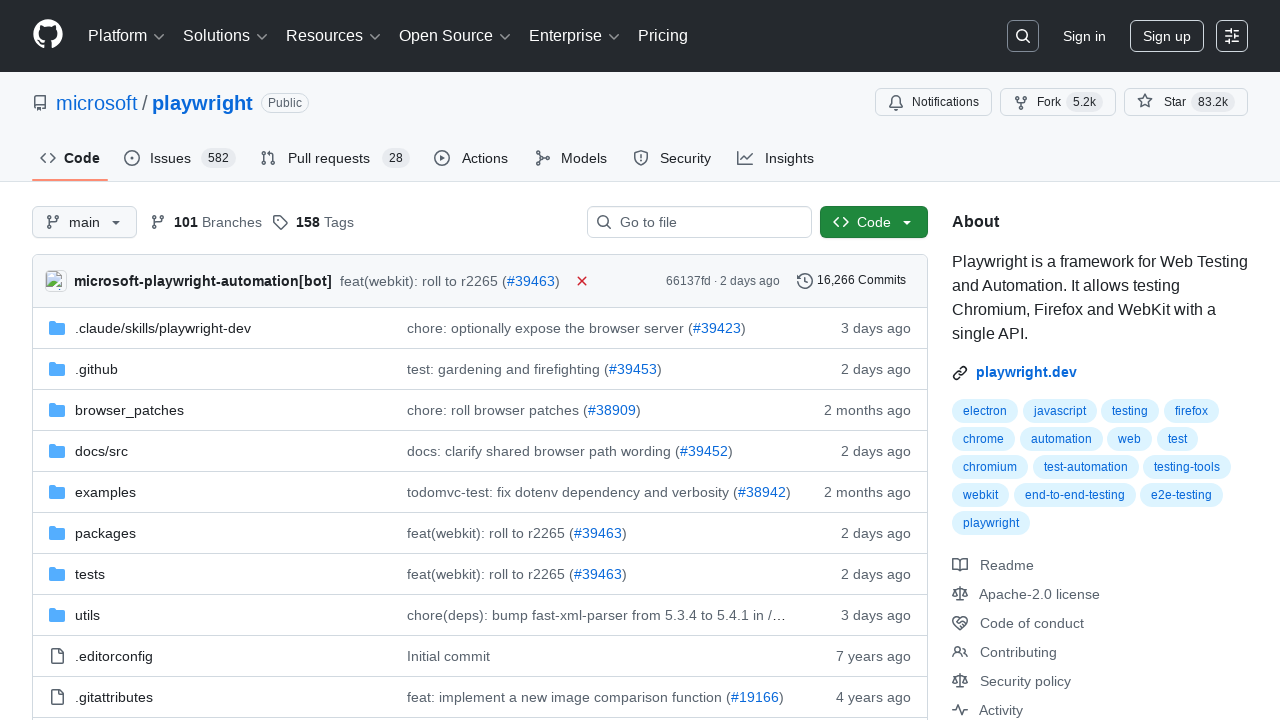

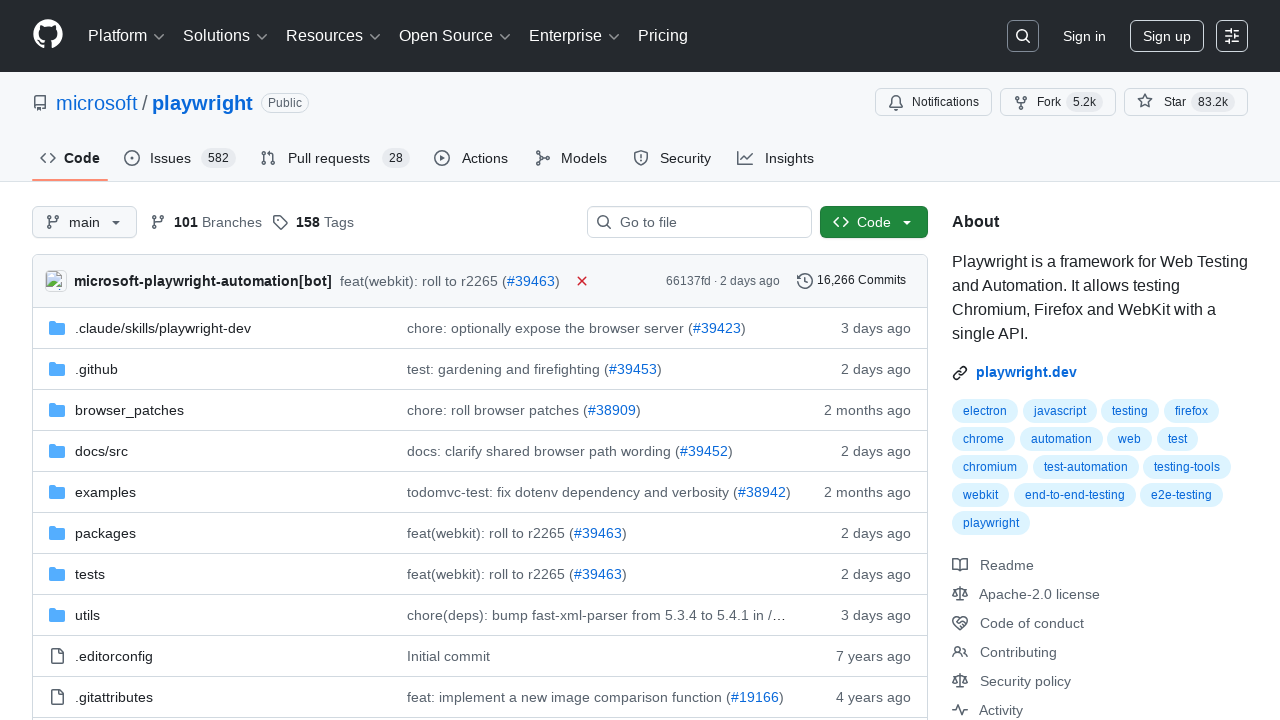